Tests basic navigation by visiting the Koel app page, waiting briefly, then navigating to the TestPro website

Starting URL: https://qa.koel.app/

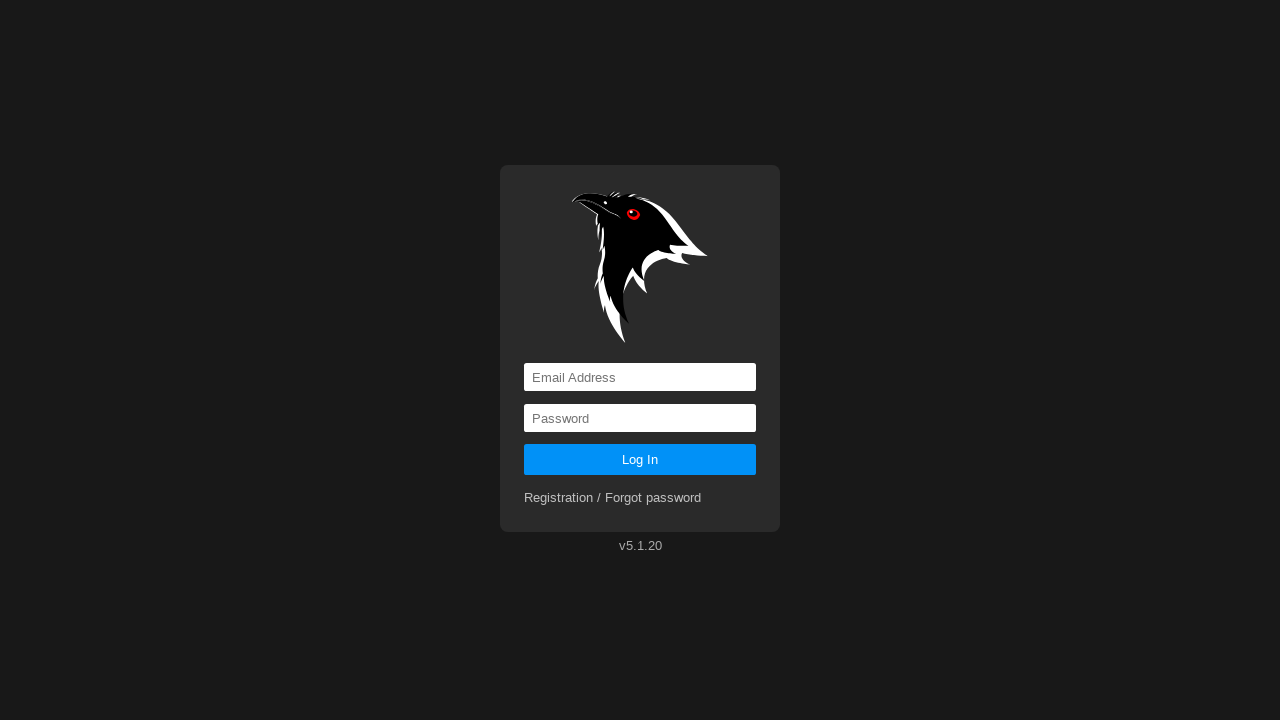

Waited for Koel app page to load (domcontentloaded)
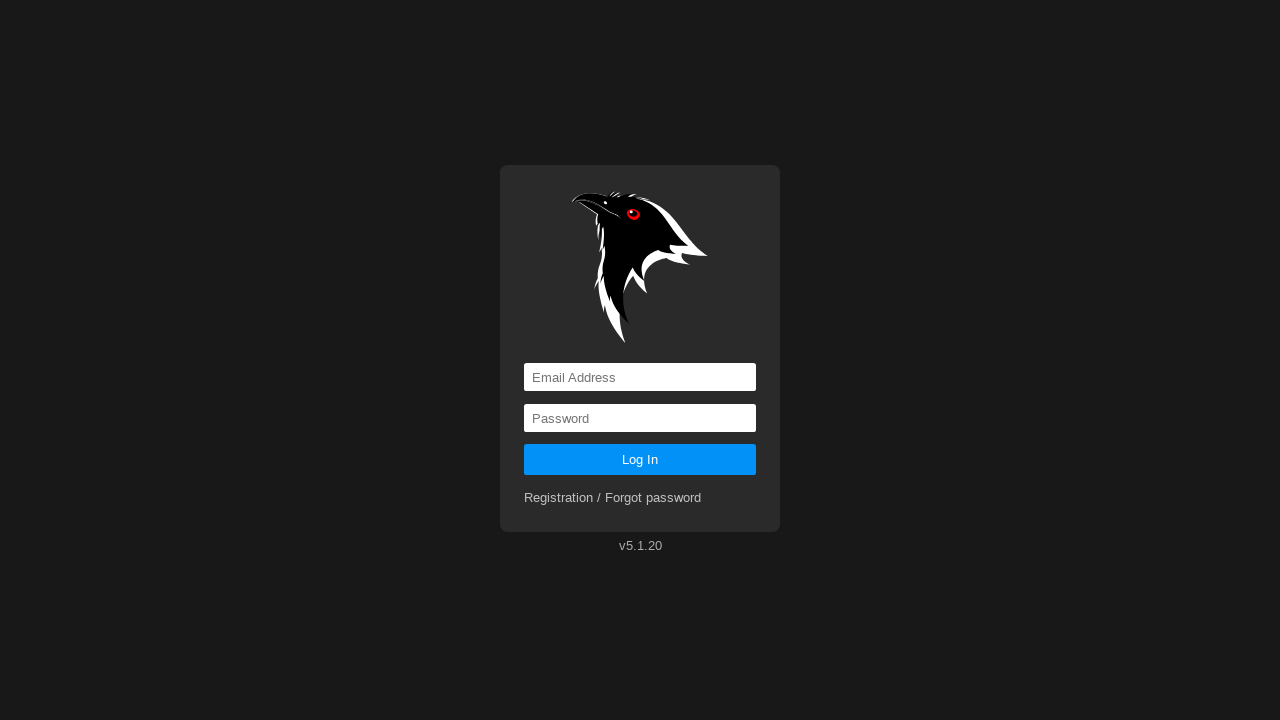

Navigated to TestPro website
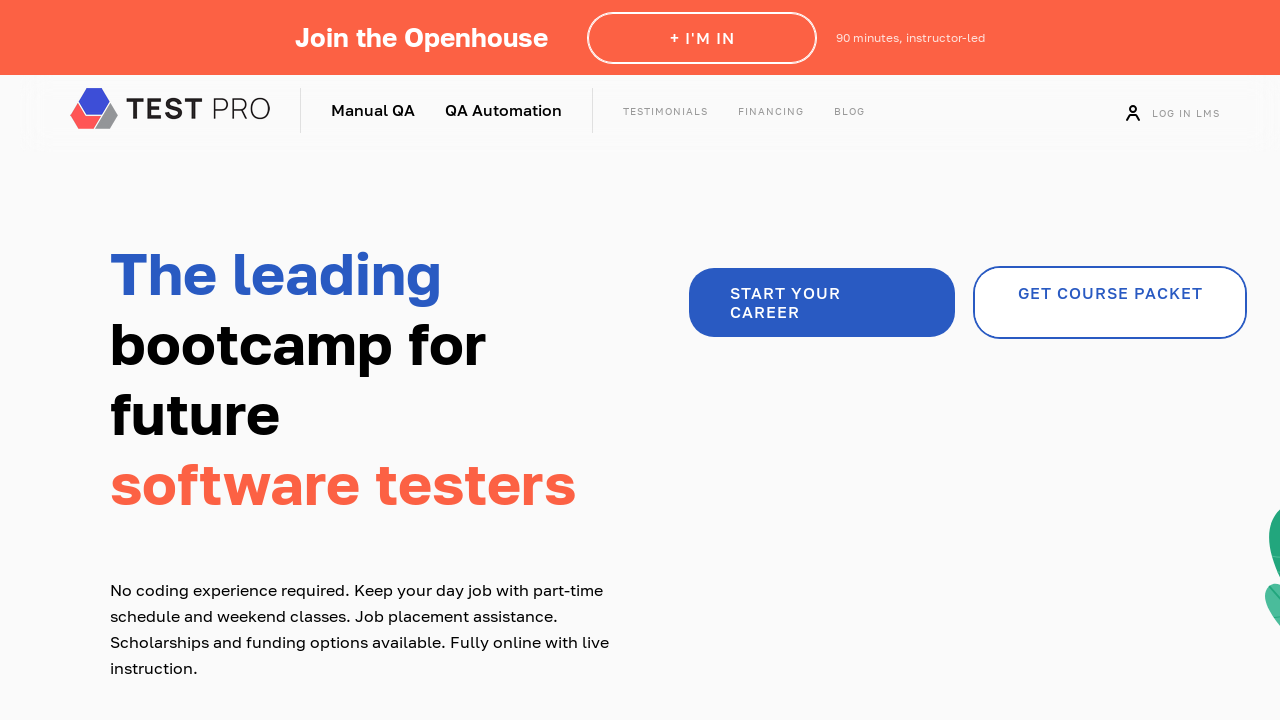

Waited for TestPro page to load (domcontentloaded)
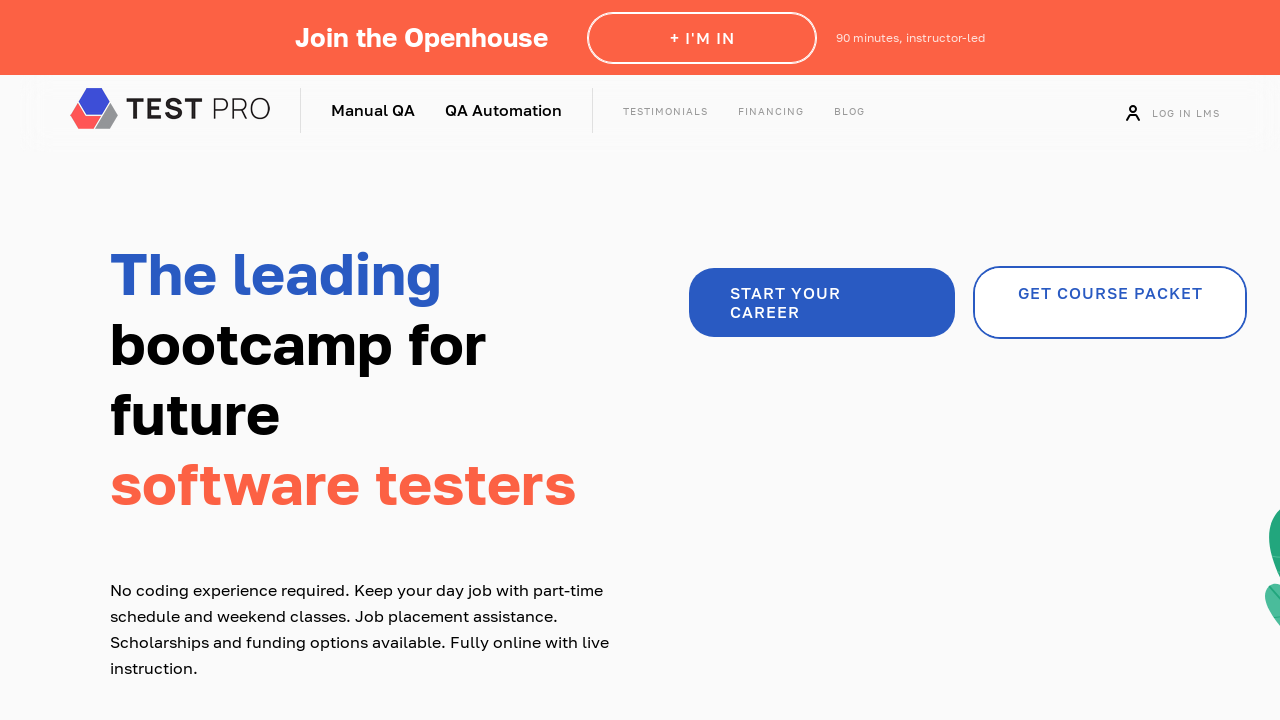

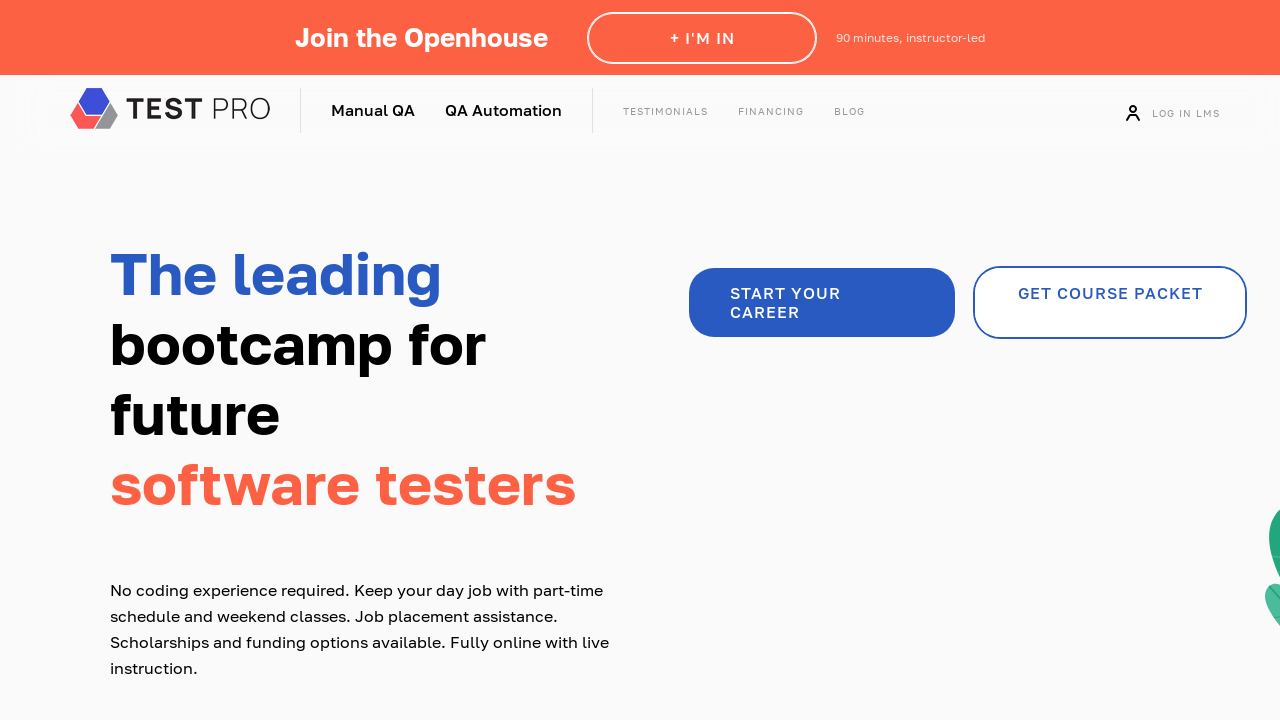